Tests calculator error handling when symbols are entered in the second number field during addition

Starting URL: https://gerabarud.github.io/is3-calculadora/

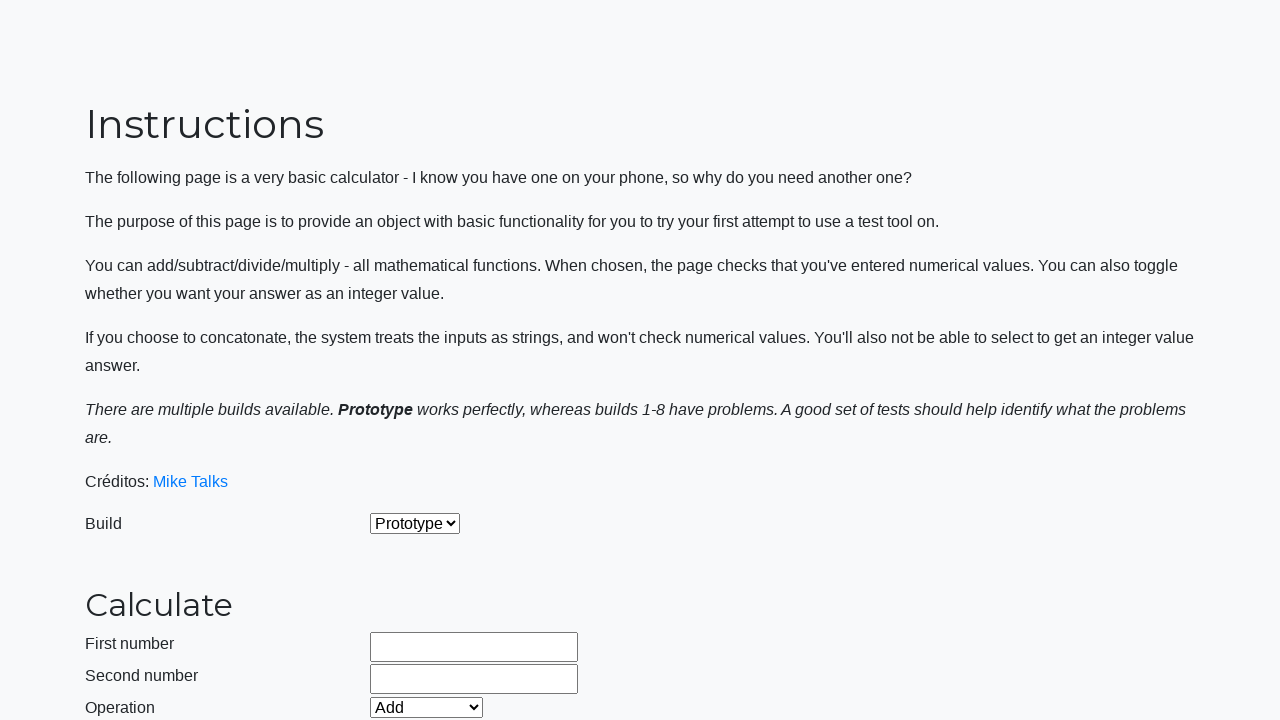

Selected build version 2 on #selectBuild
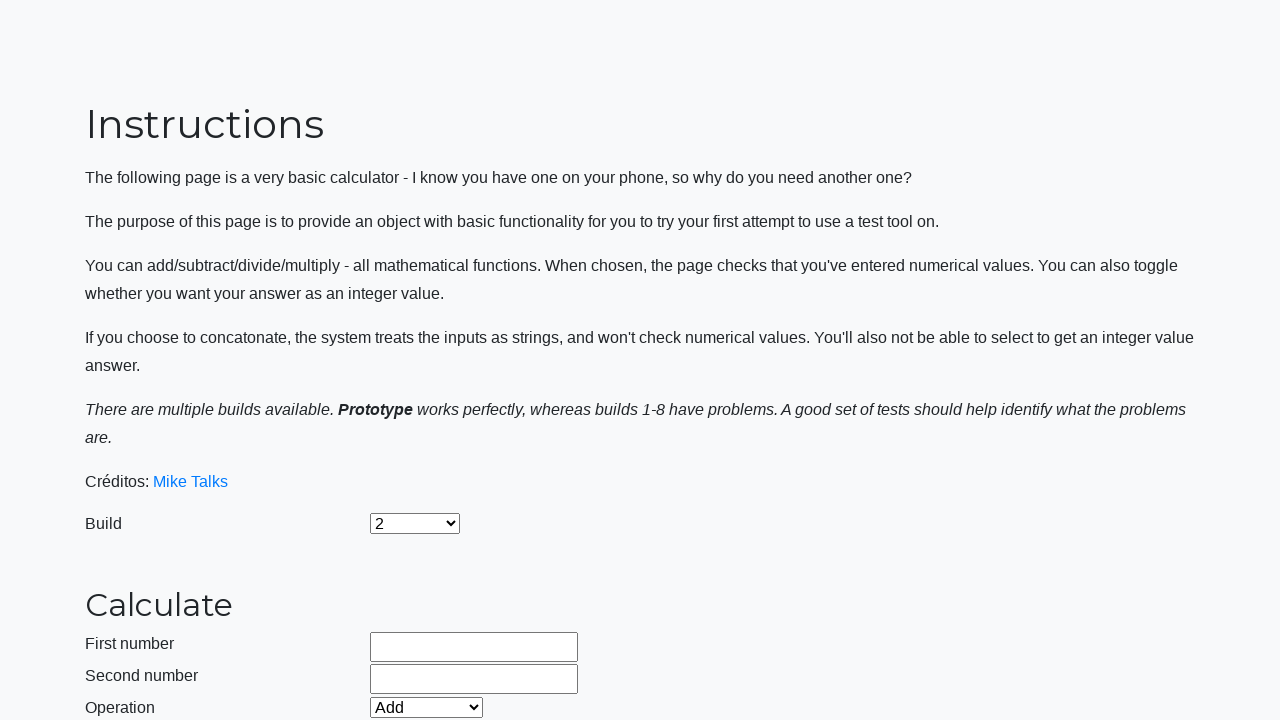

Selected Add operation on #selectOperationDropdown
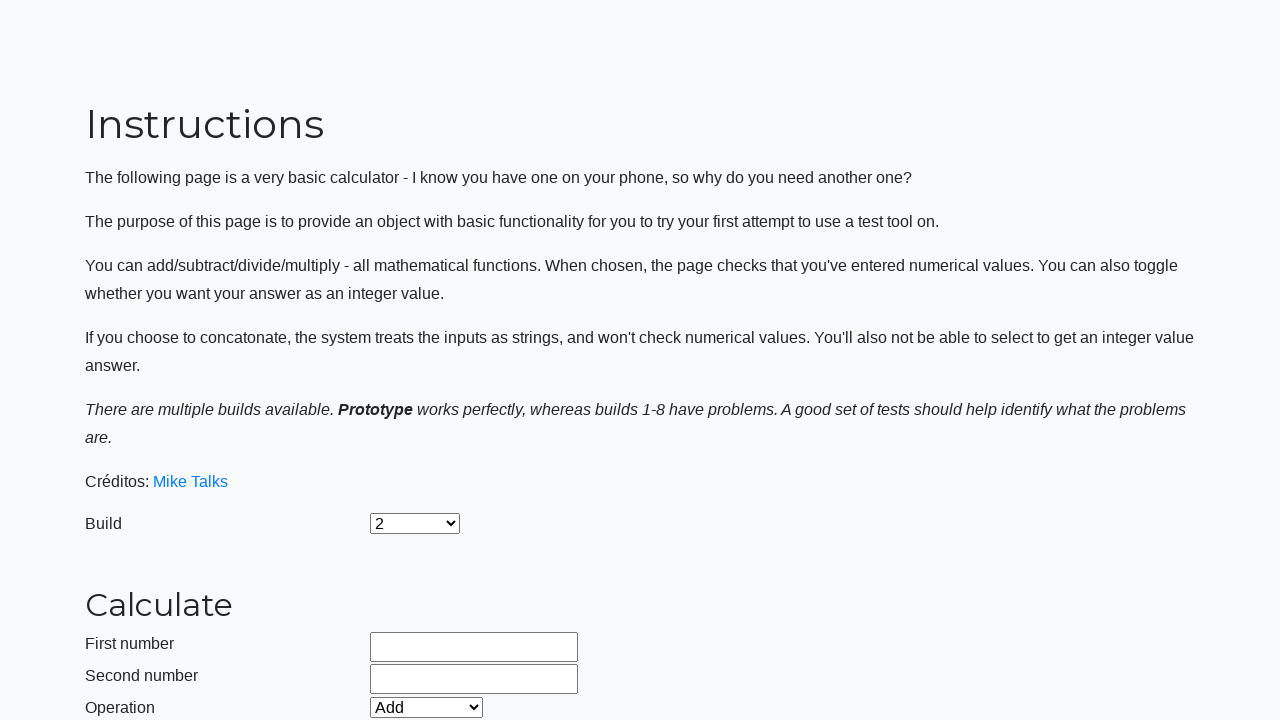

Entered valid number 3 in first field on #number1Field
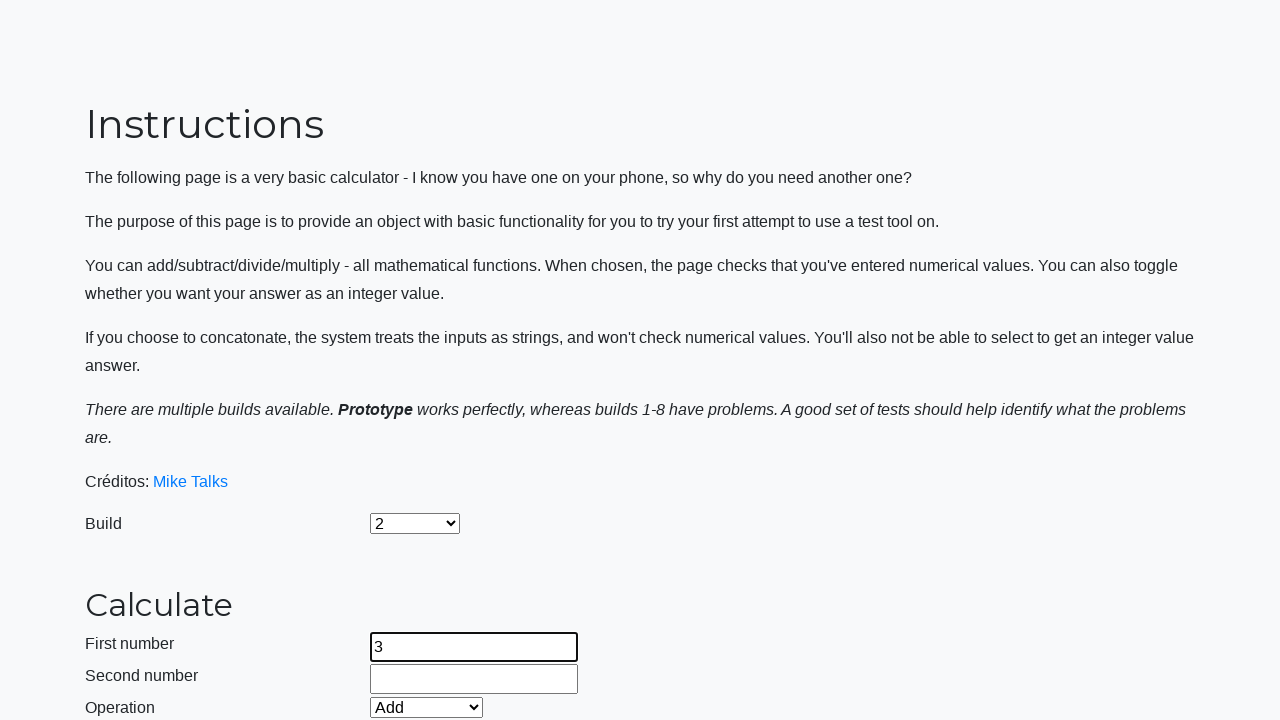

Entered invalid symbols '$=' in second field on #number2Field
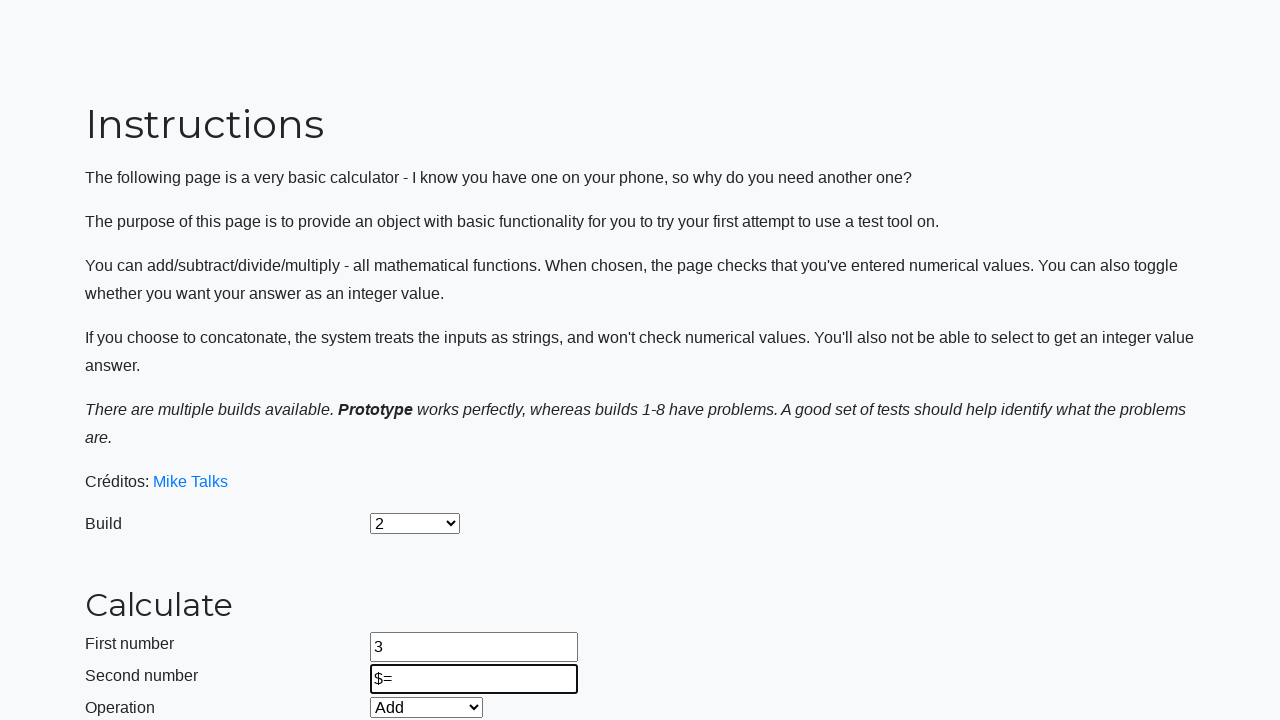

Clicked calculate button with invalid symbols in second field at (422, 451) on #calculateButton
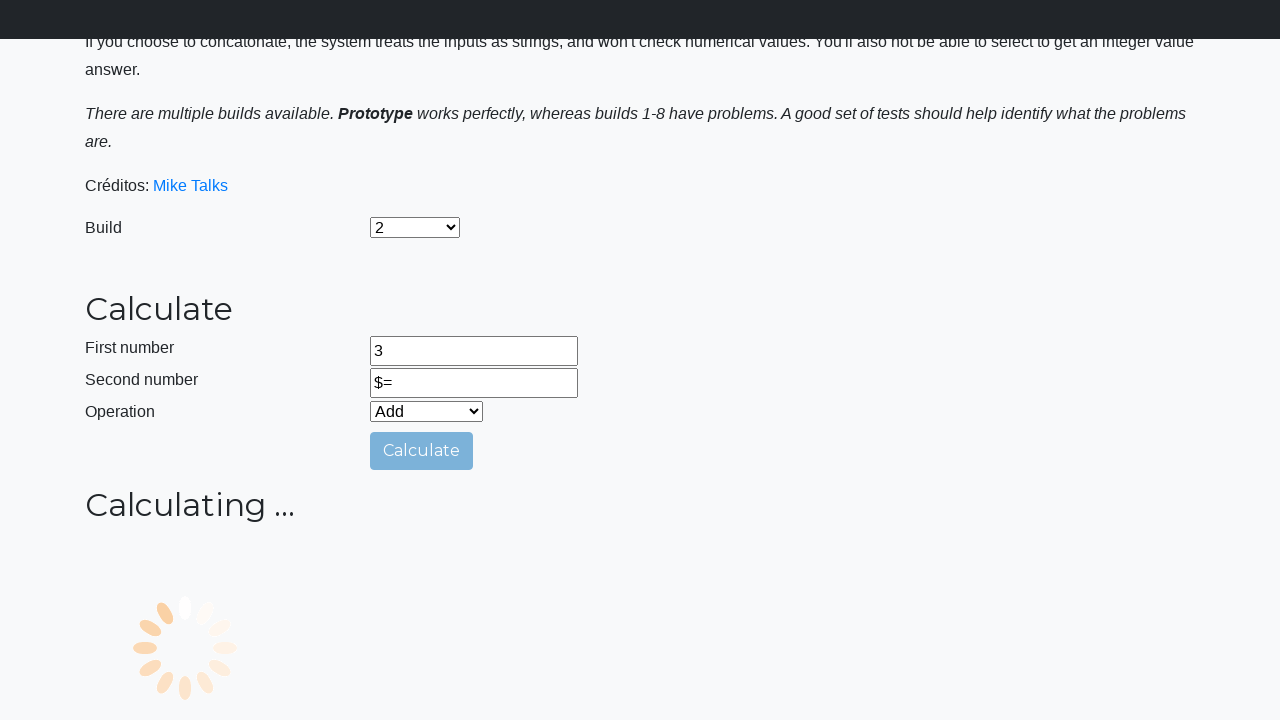

Clicked integers only checkbox at (376, 528) on #integerSelect
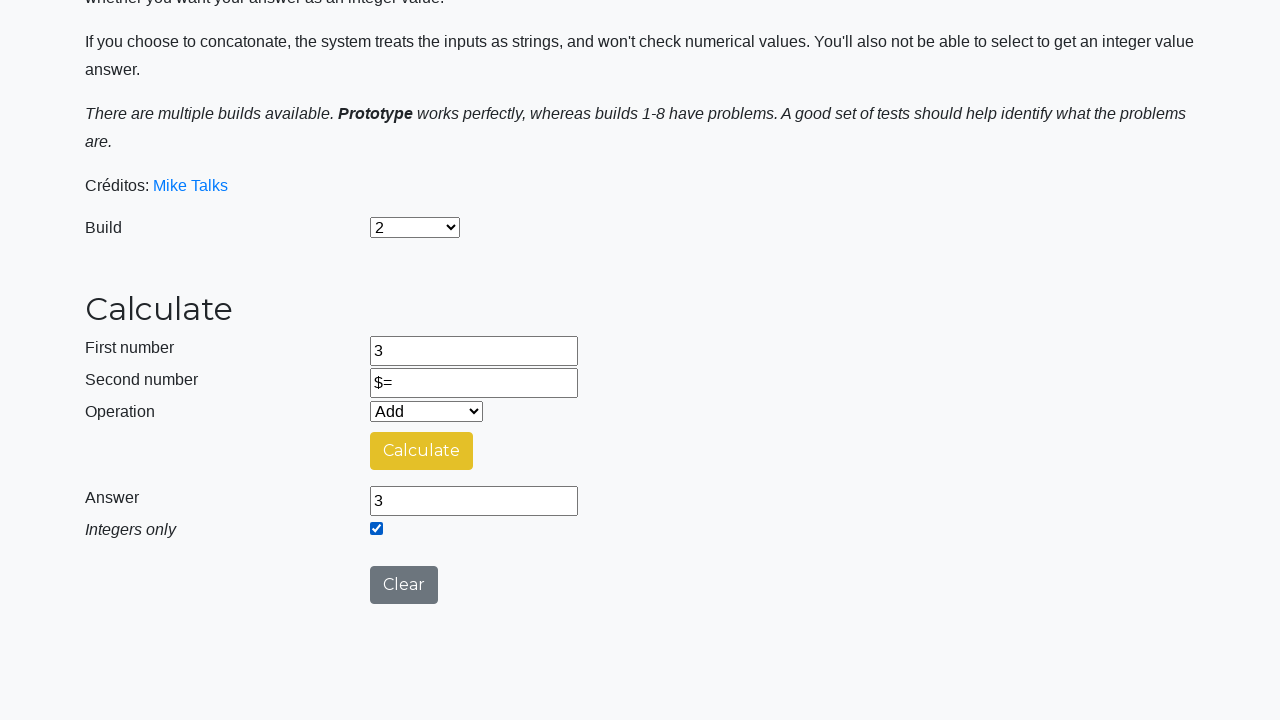

Clicked calculate button again after enabling integers only at (422, 451) on #calculateButton
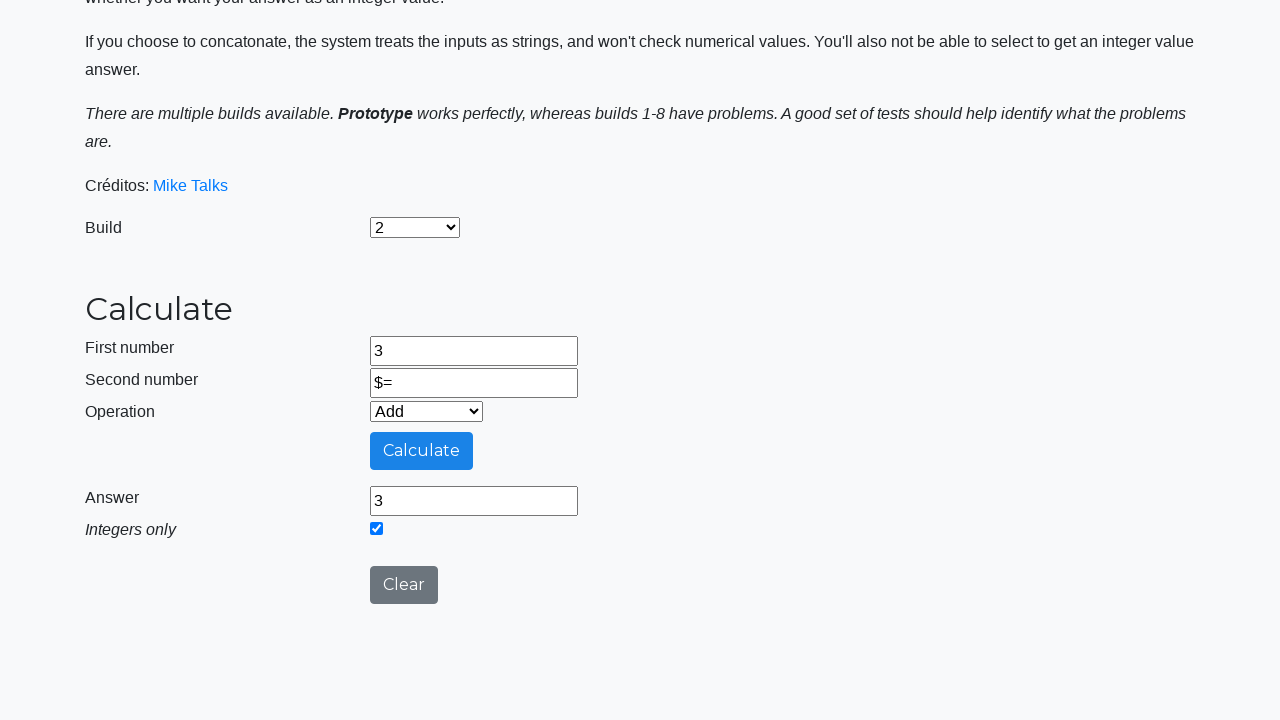

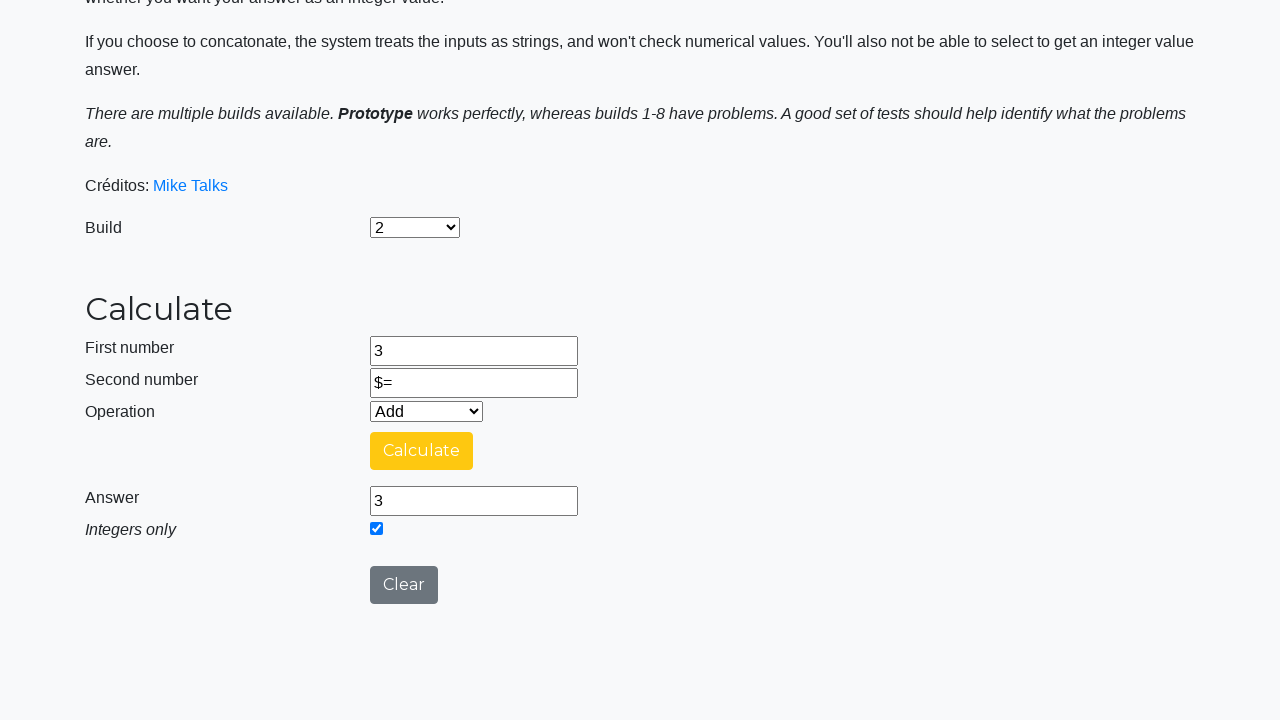